Navigates to Flipkart homepage and verifies the page loads successfully by checking for page content.

Starting URL: https://www.flipkart.com

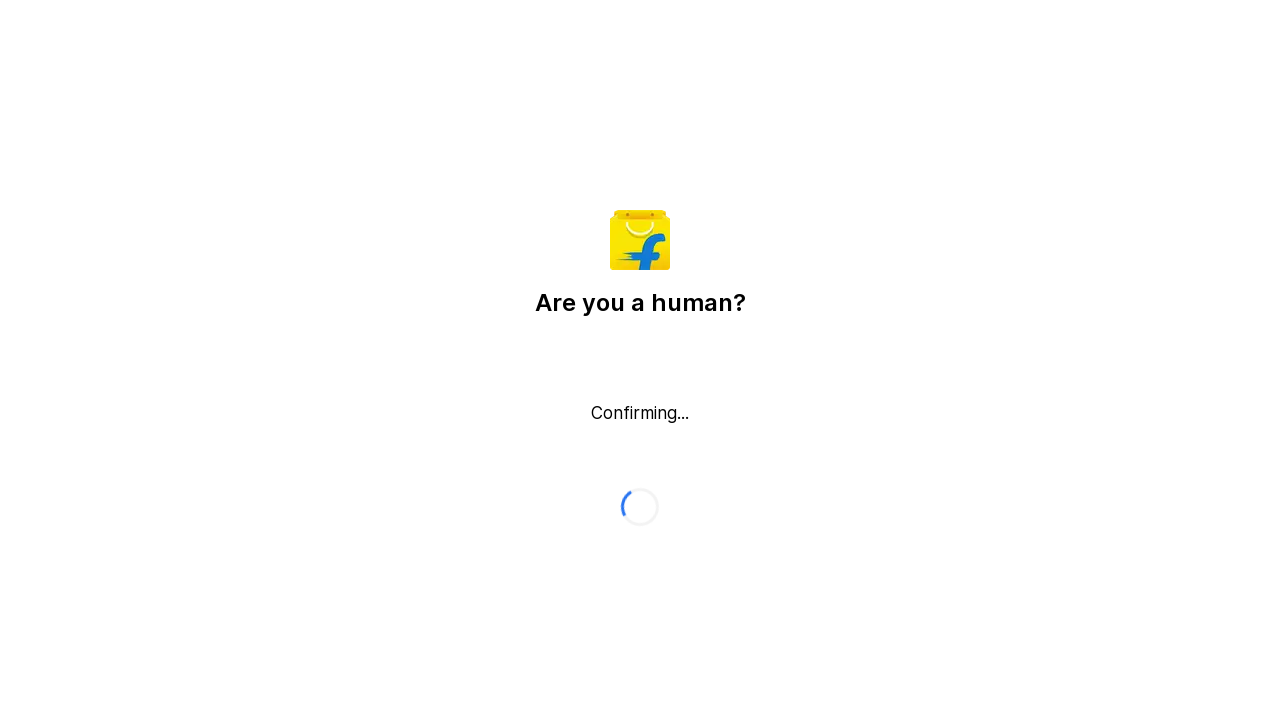

Waited for page DOM content to load
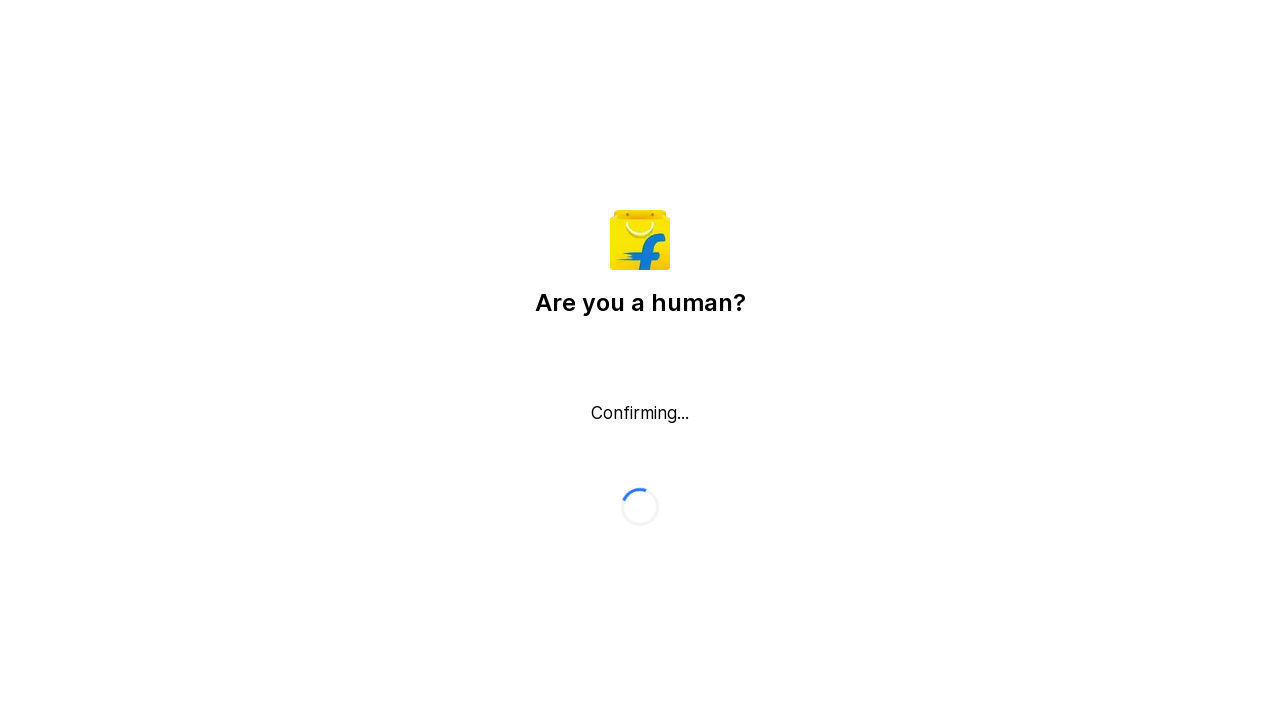

Verified body element is present on Flipkart homepage
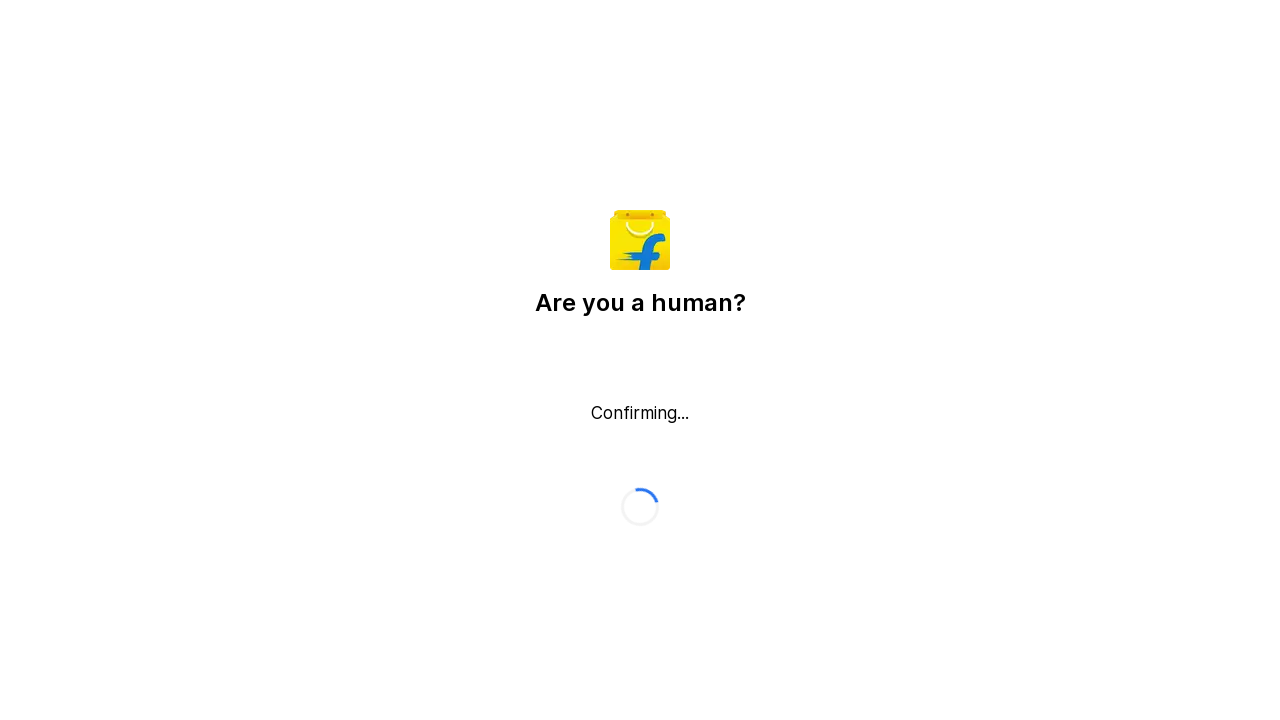

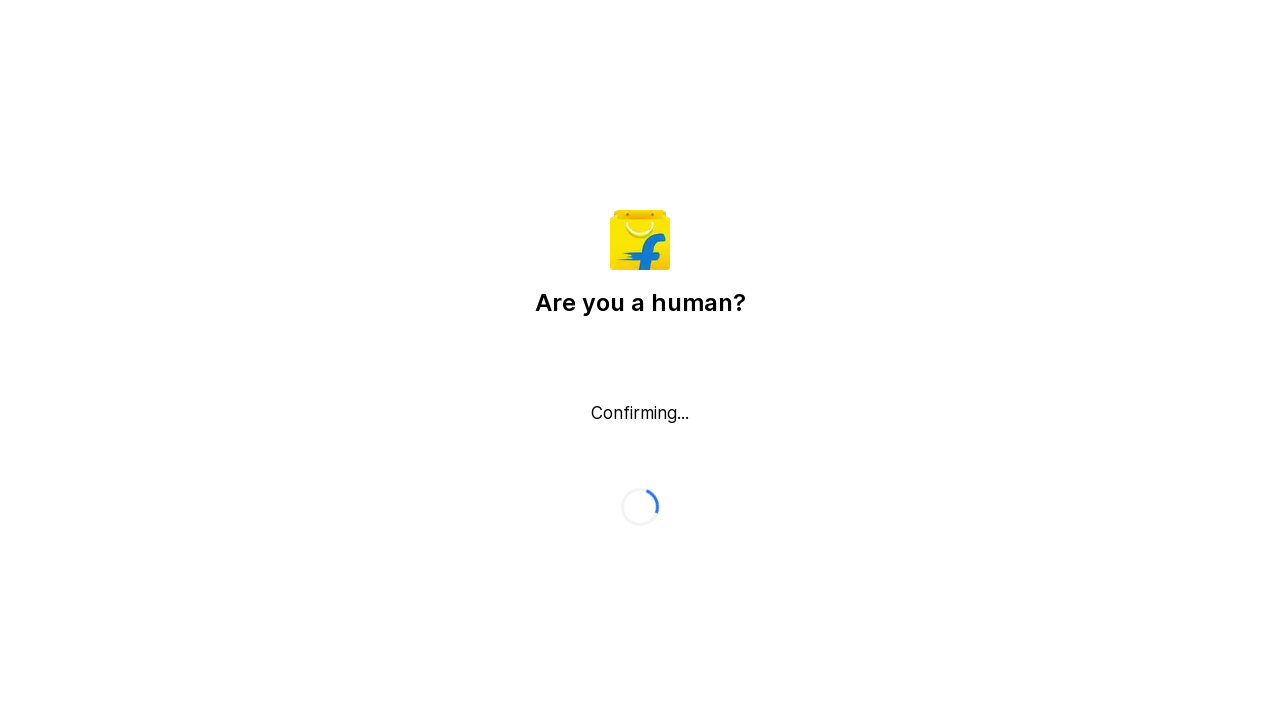